Tests checkbox functionality by clicking the first checkbox to select it, then verifies both checkboxes are selected

Starting URL: https://the-internet.herokuapp.com/checkboxes

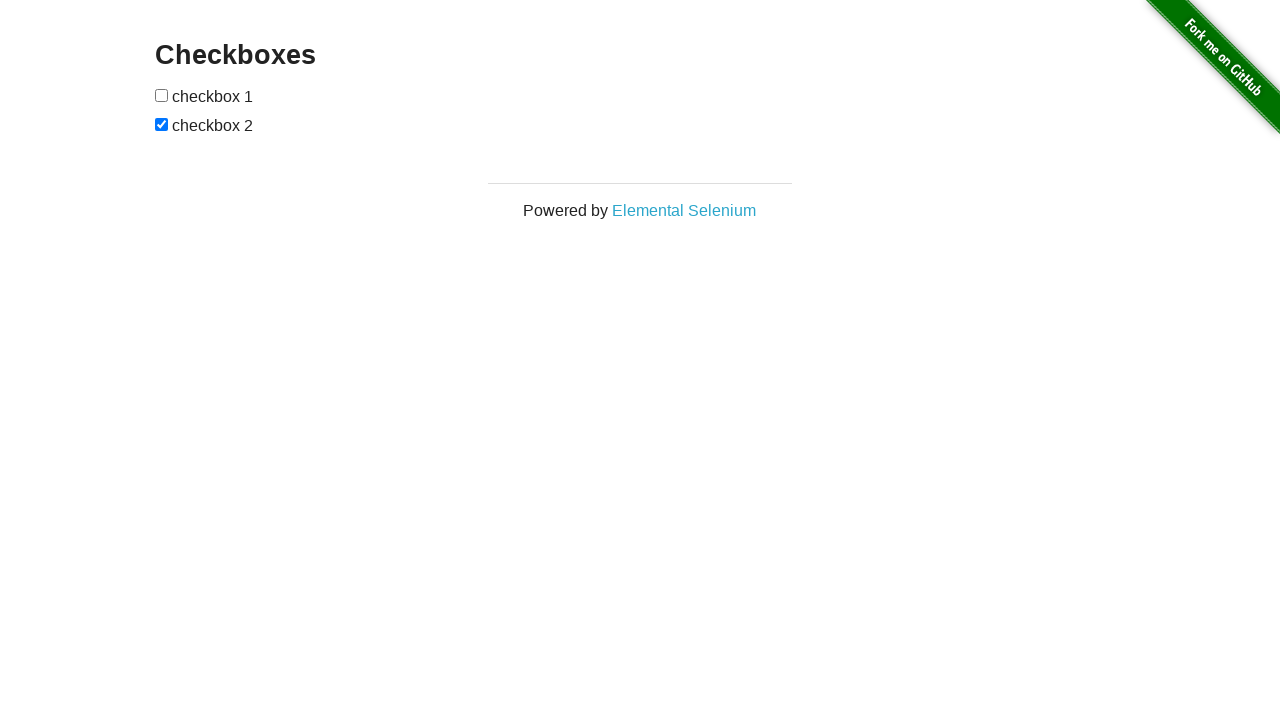

Clicked the first checkbox to select it at (162, 95) on (//form/input)[1]
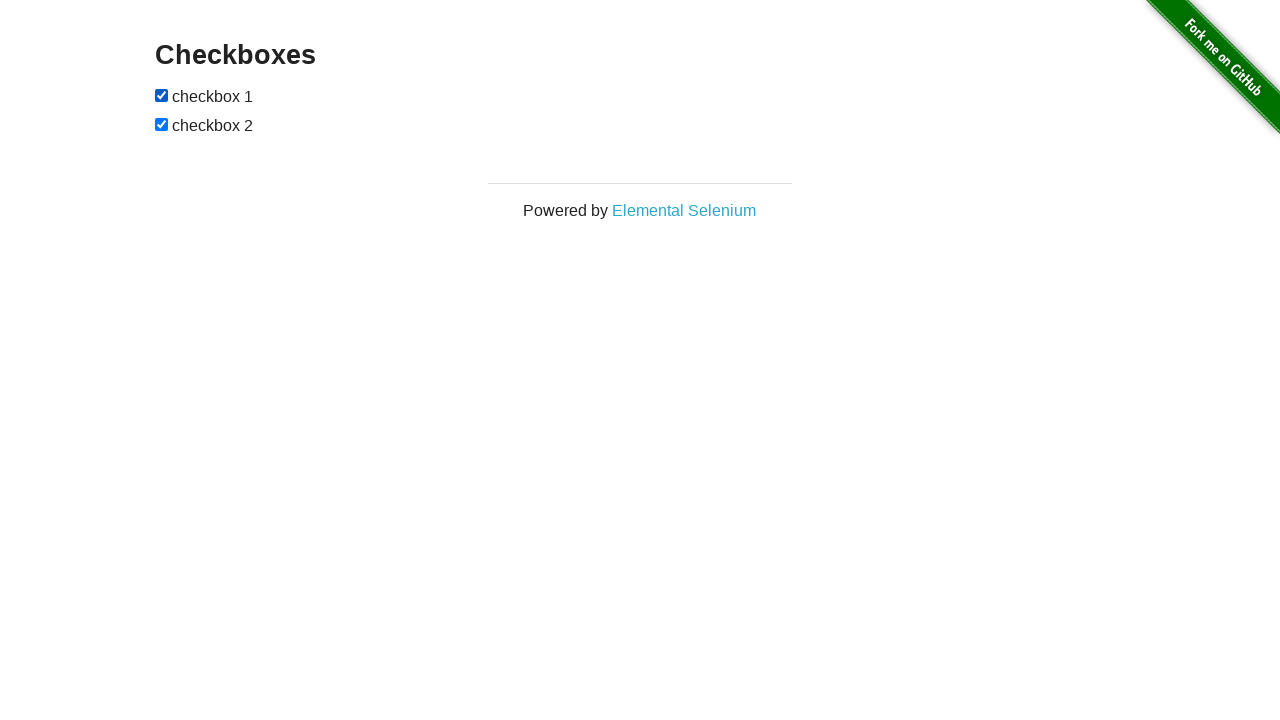

Located the first checkbox
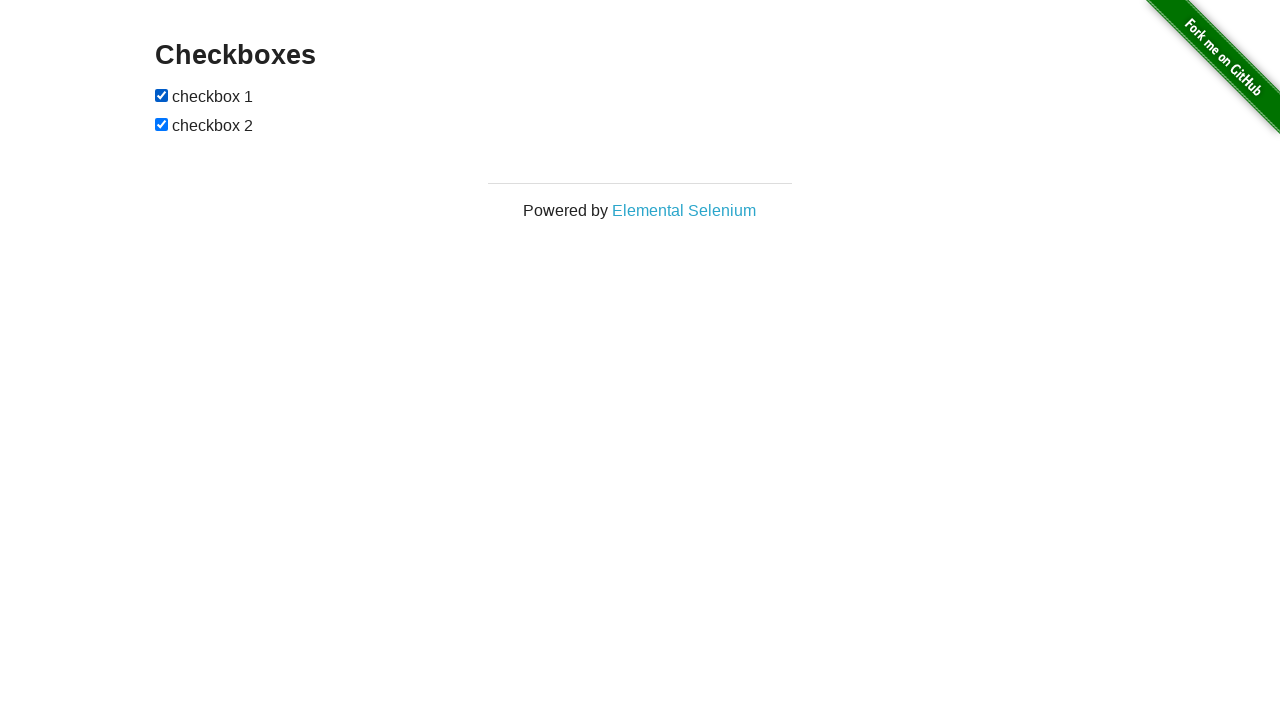

Located the second checkbox
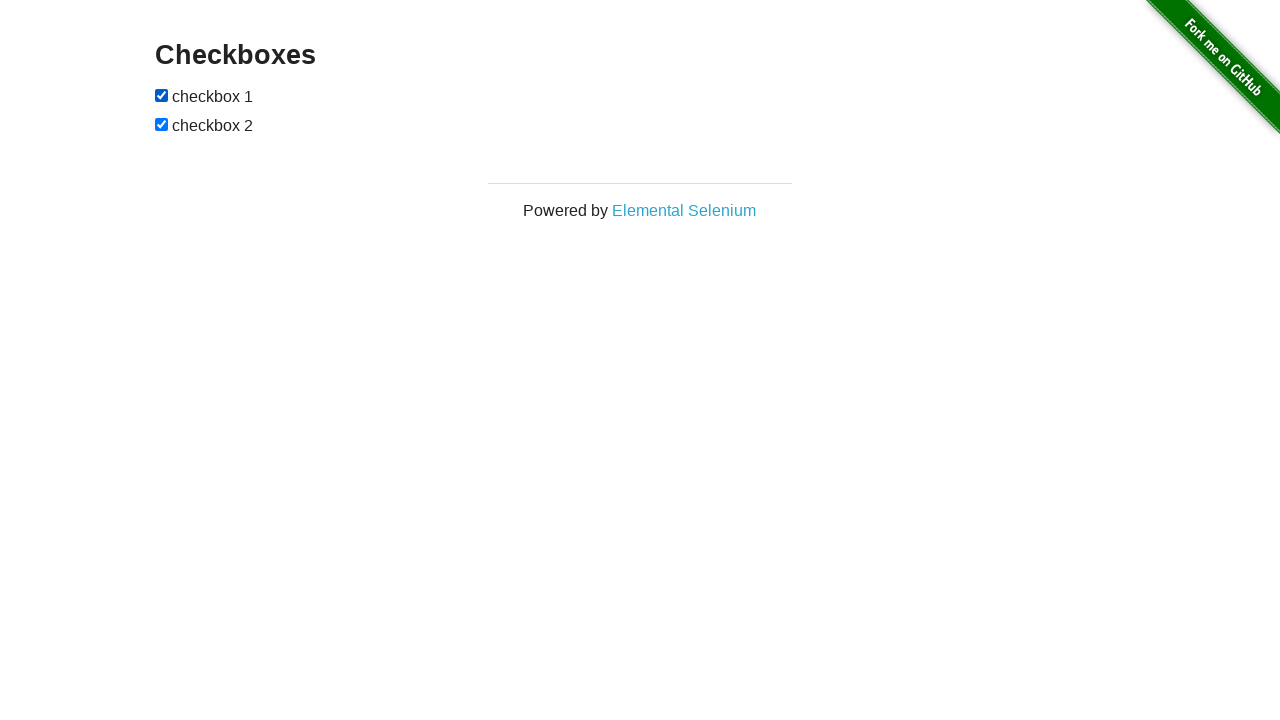

Verified that both checkboxes are selected
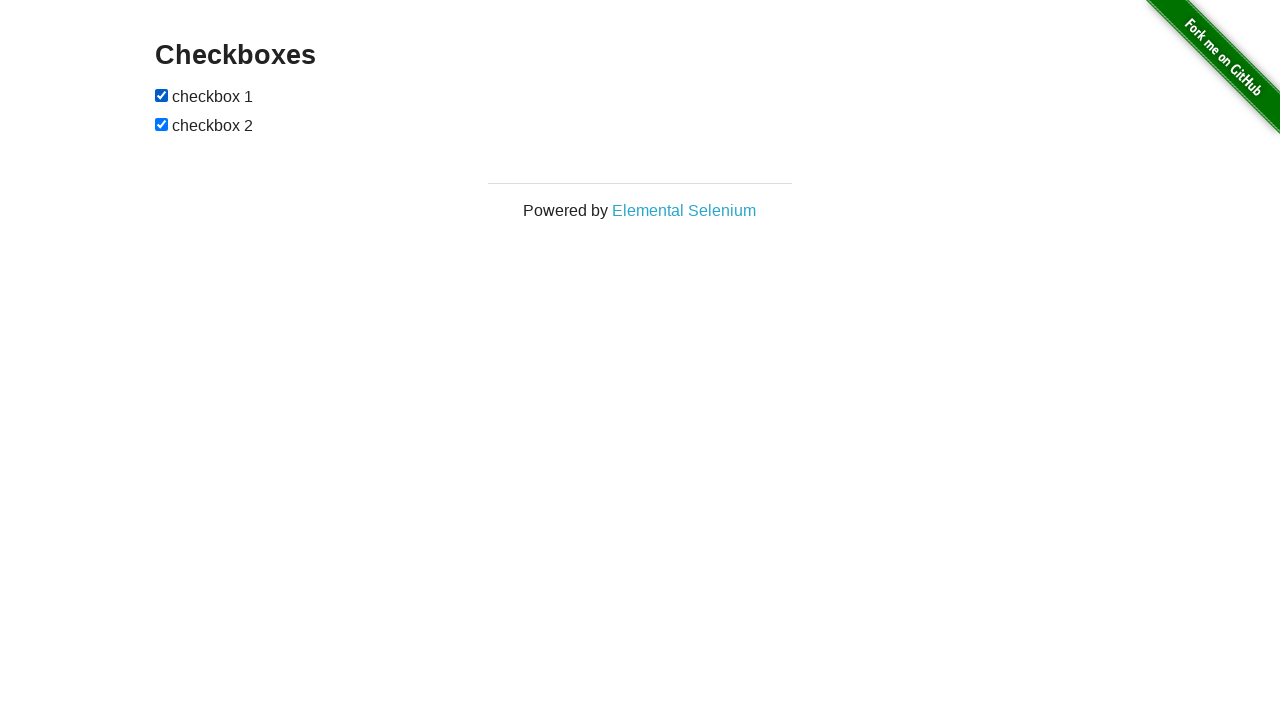

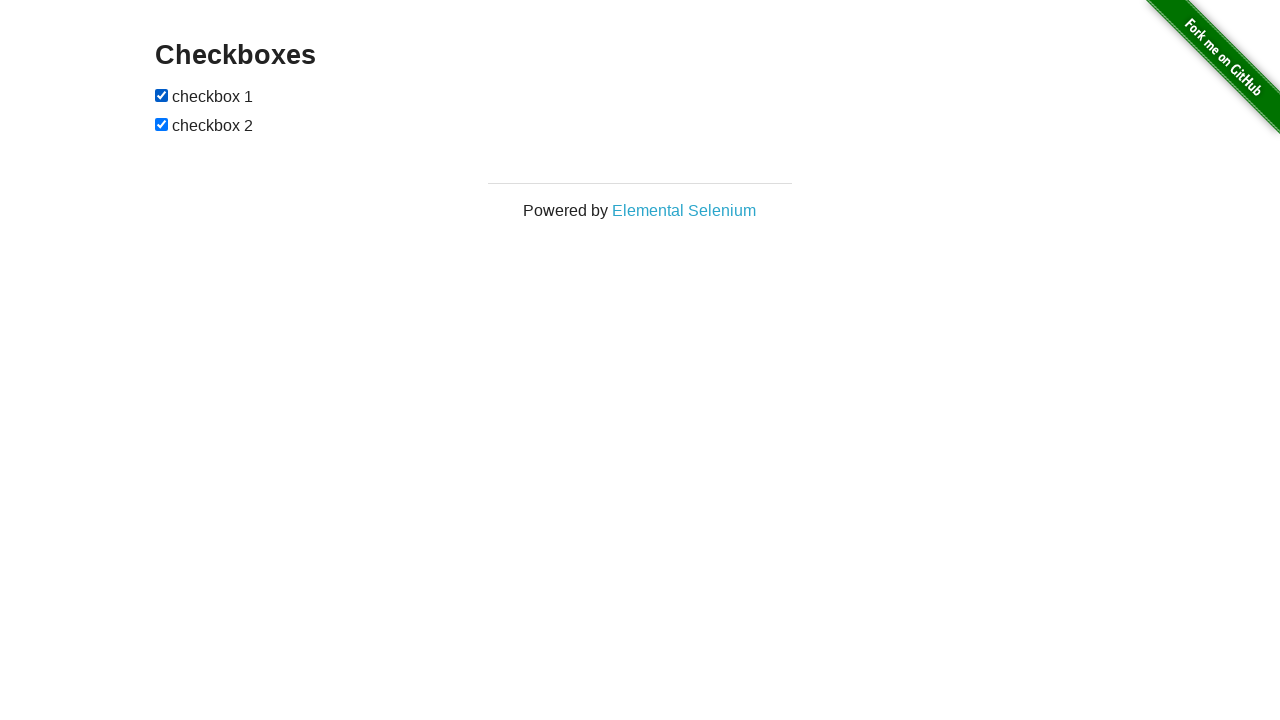